Tests the exit intent modal functionality by programmatically triggering the ouibounce exit intent event, then clicking to close the modal and verifying it disappears.

Starting URL: https://the-internet.herokuapp.com/exit_intent

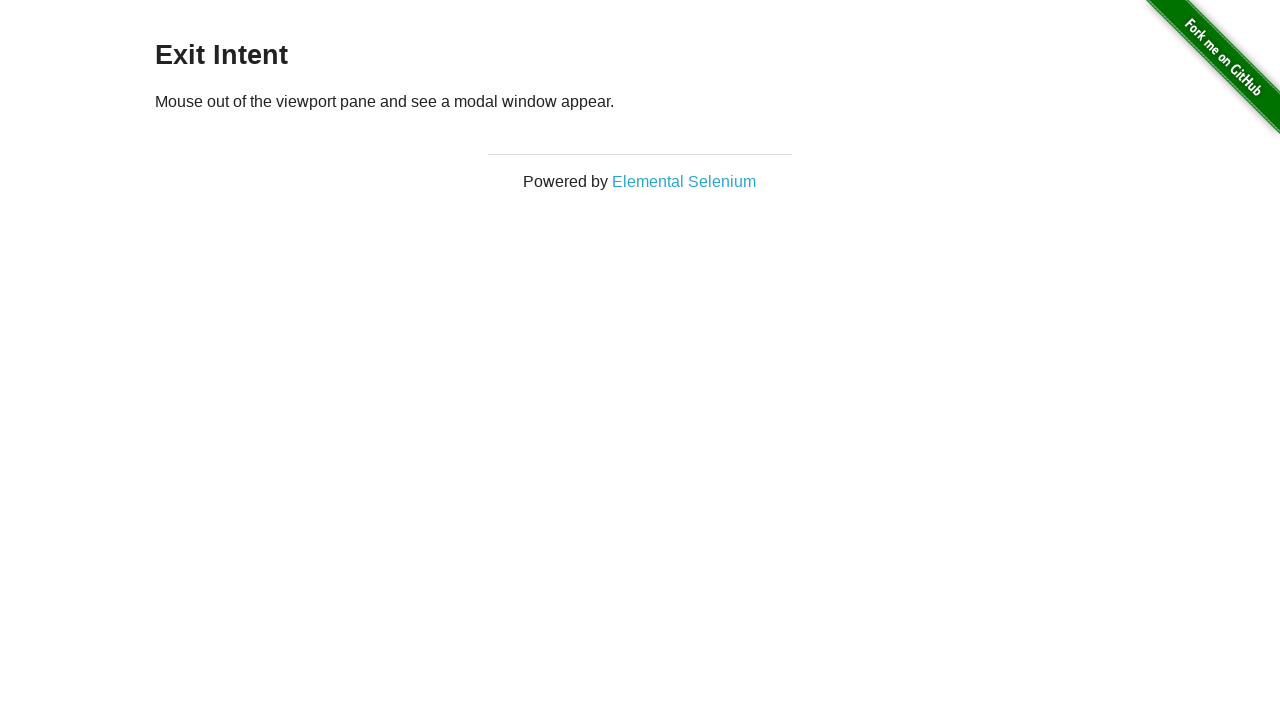

Triggered exit intent modal by firing _ouibounce event
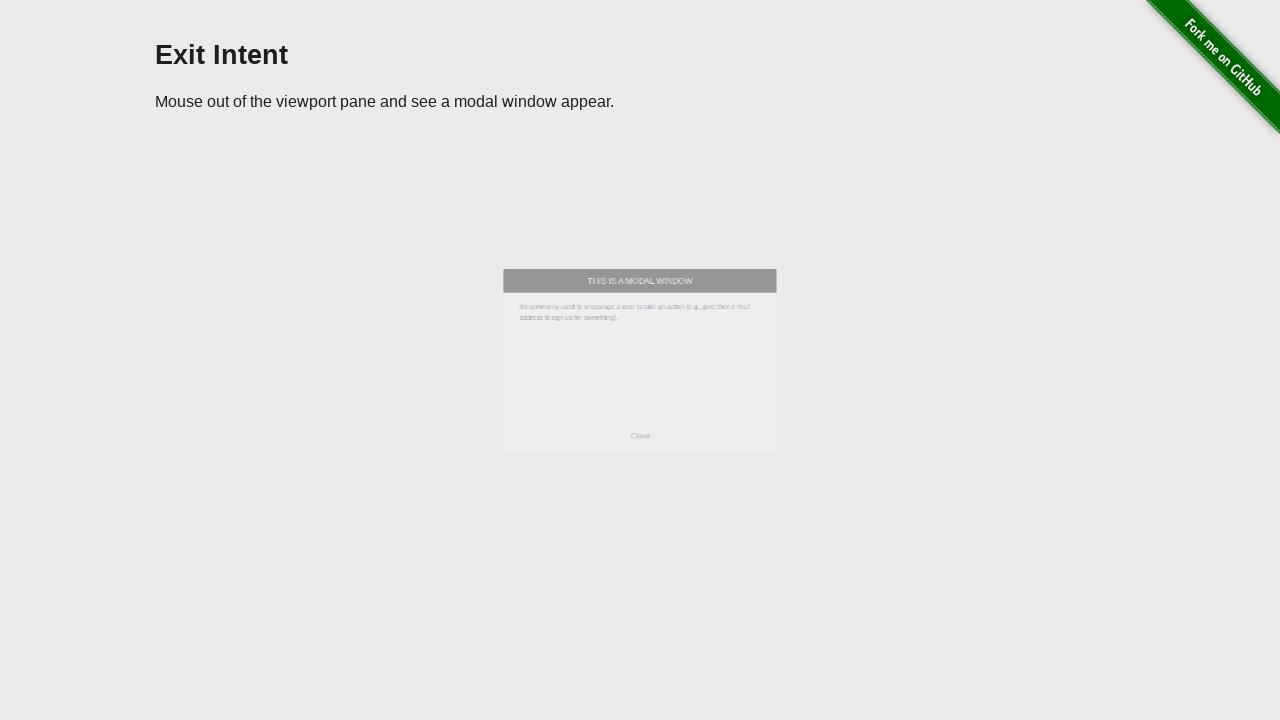

Exit intent modal appeared on screen
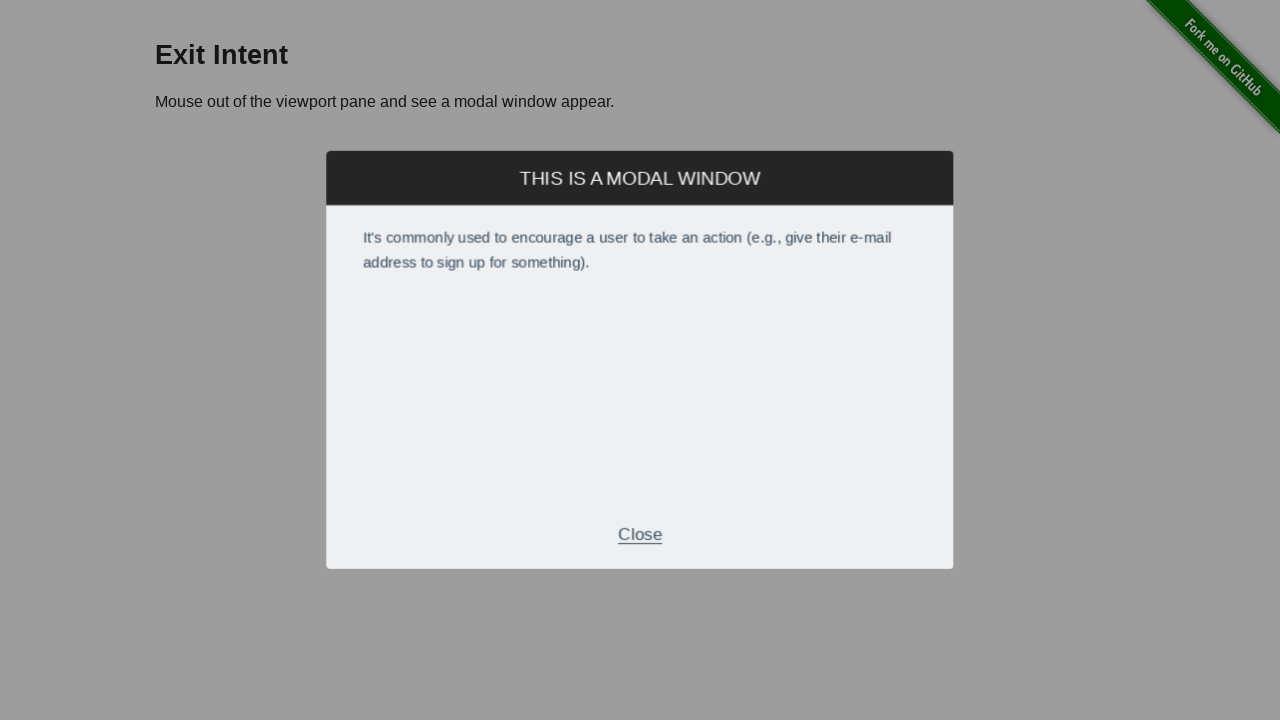

Clicked close button in modal footer at (640, 527) on xpath=//div[@class="modal-footer"]/p
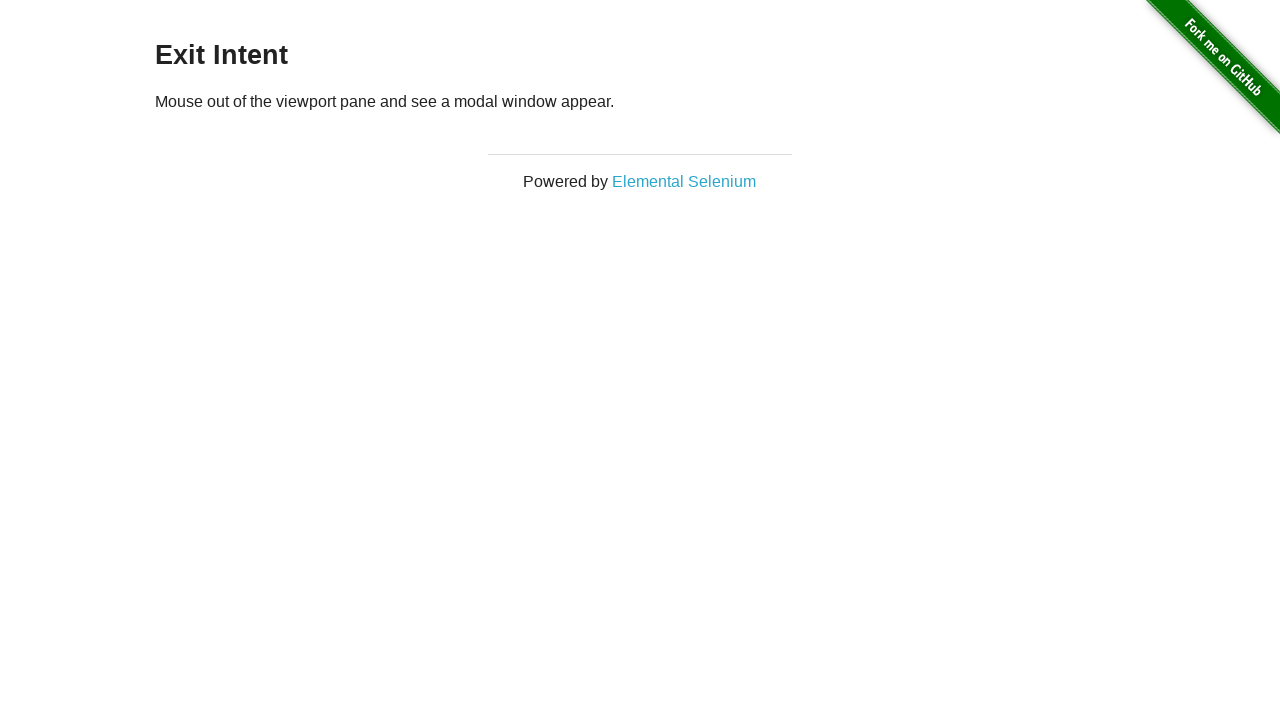

Exit intent modal disappeared after closing
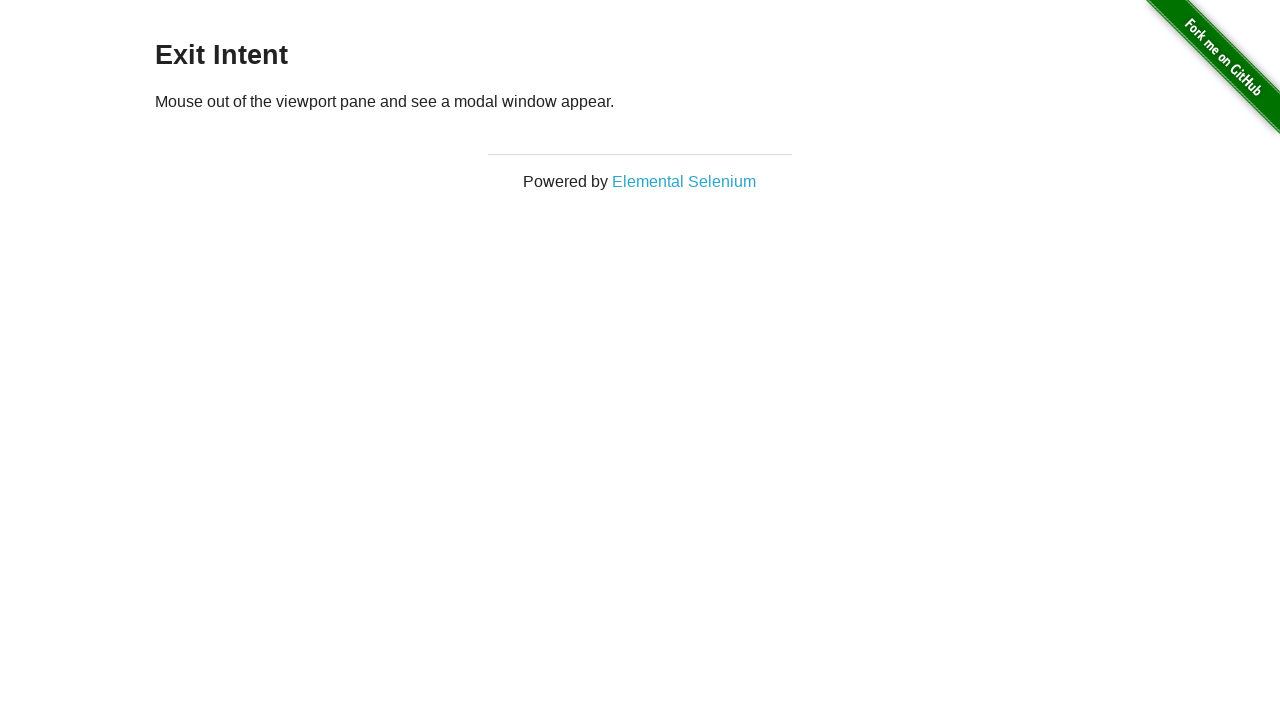

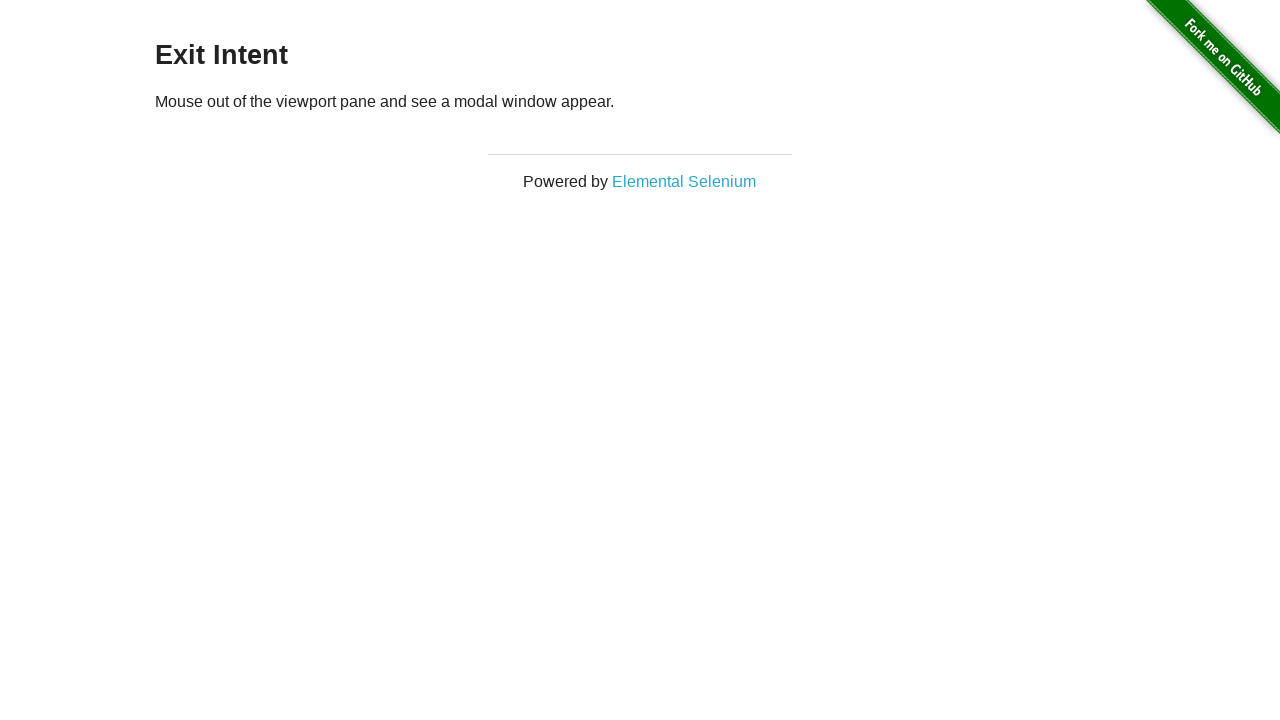